Tests text input functionality by typing text into an input field and then clearing it

Starting URL: http://uitestingplayground.com/textinput

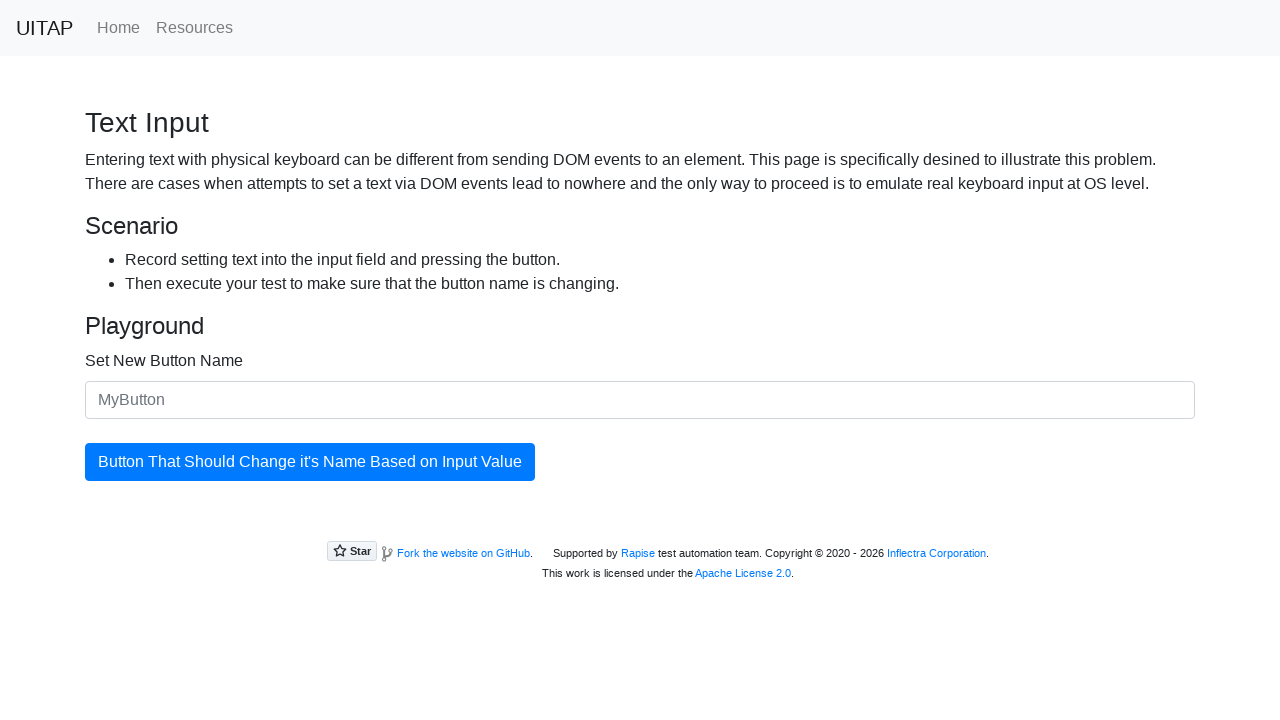

Typed 'yulia@google.com' into the text input field on #newButtonName
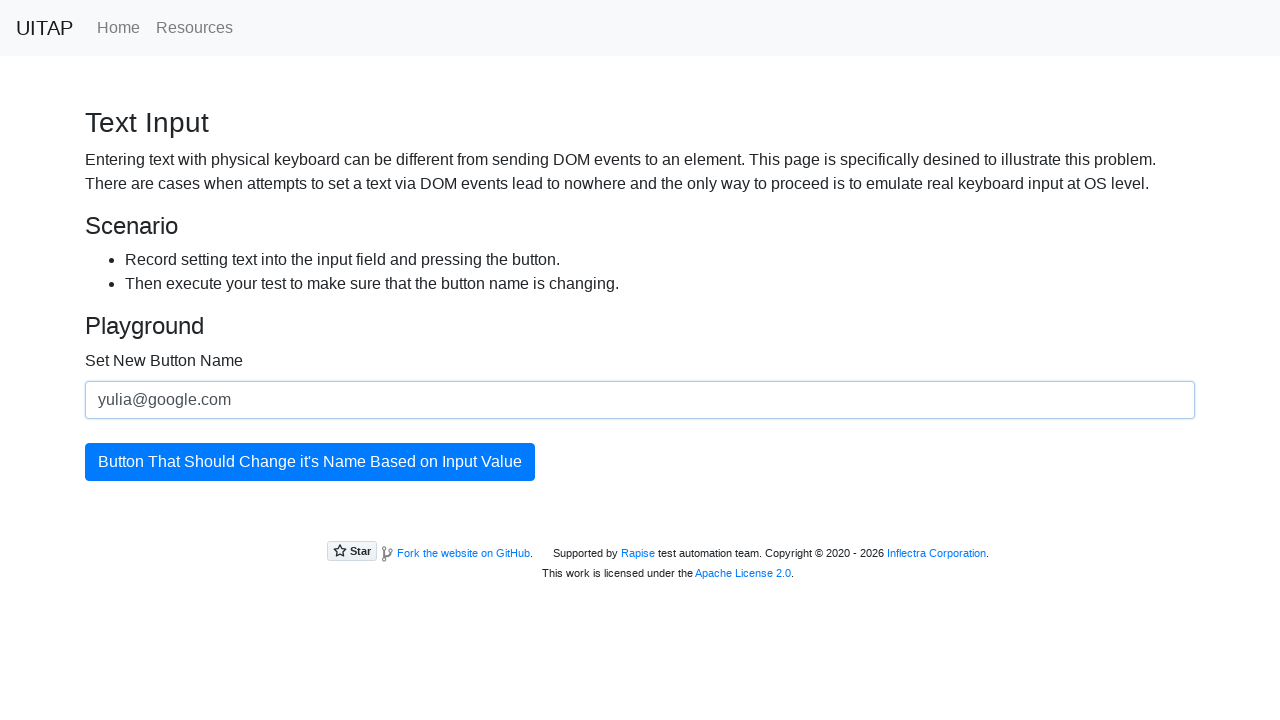

Waited 2 seconds to observe the typed text
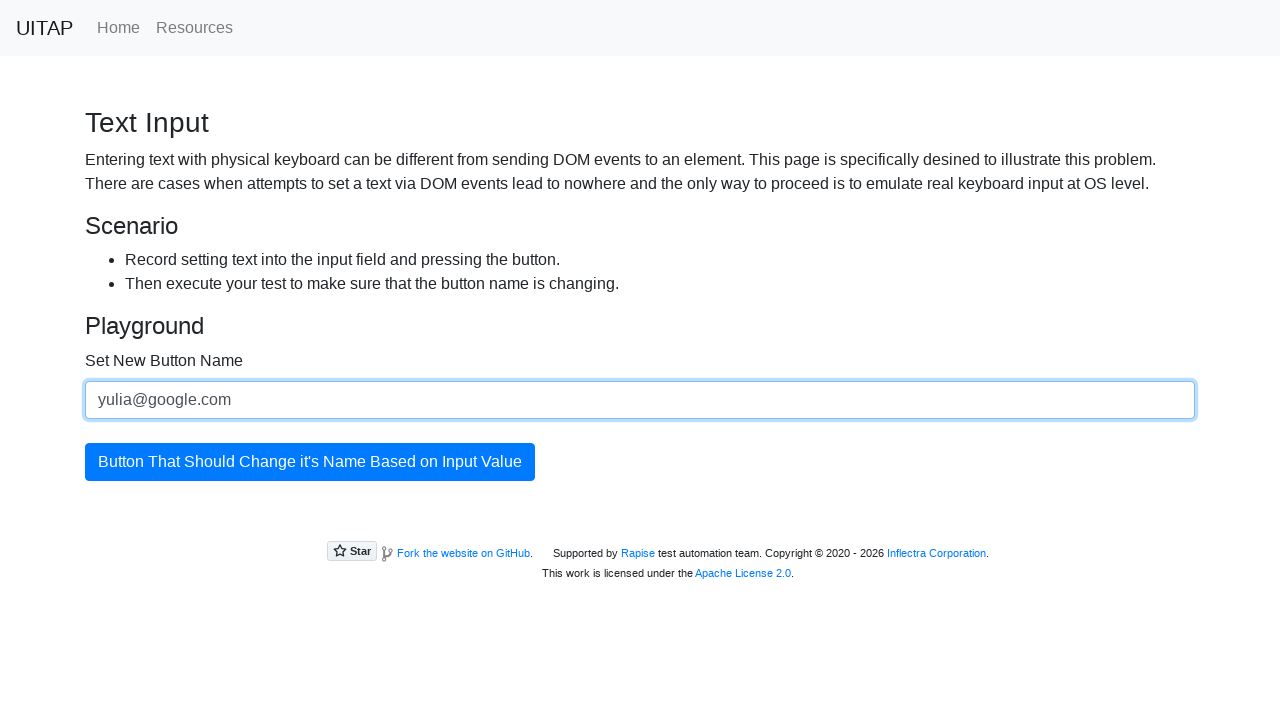

Cleared the text input field on #newButtonName
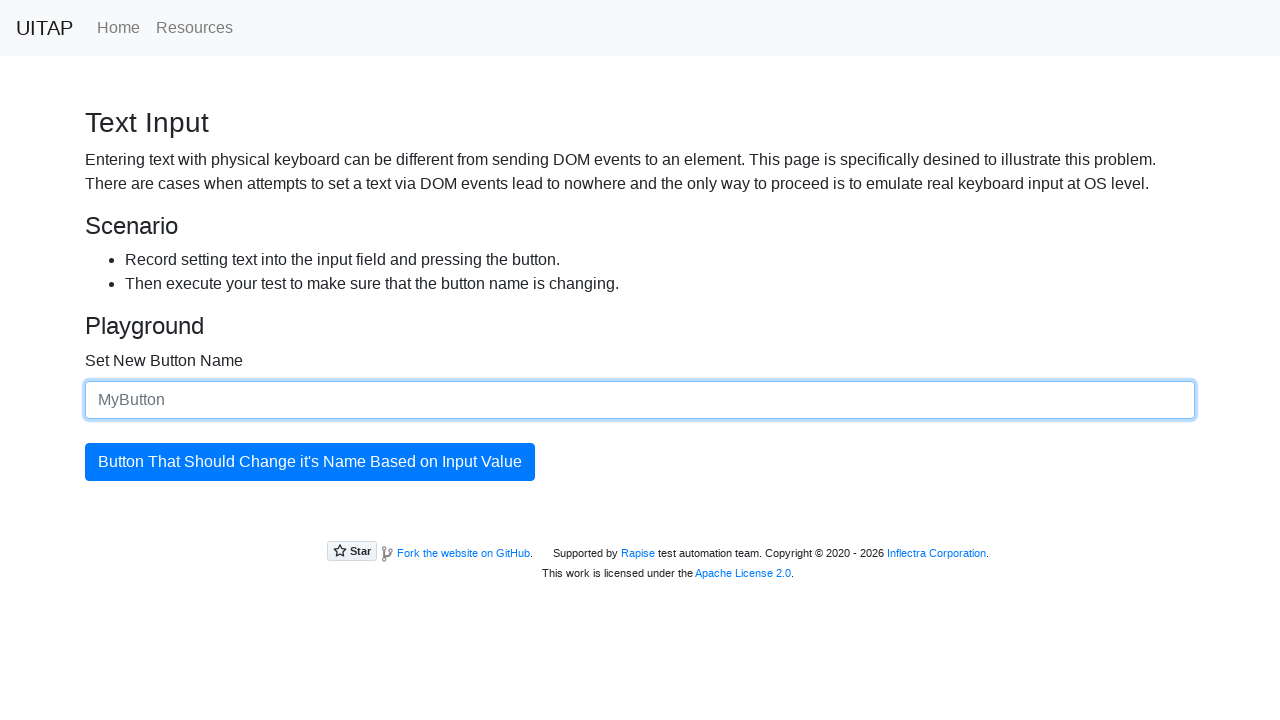

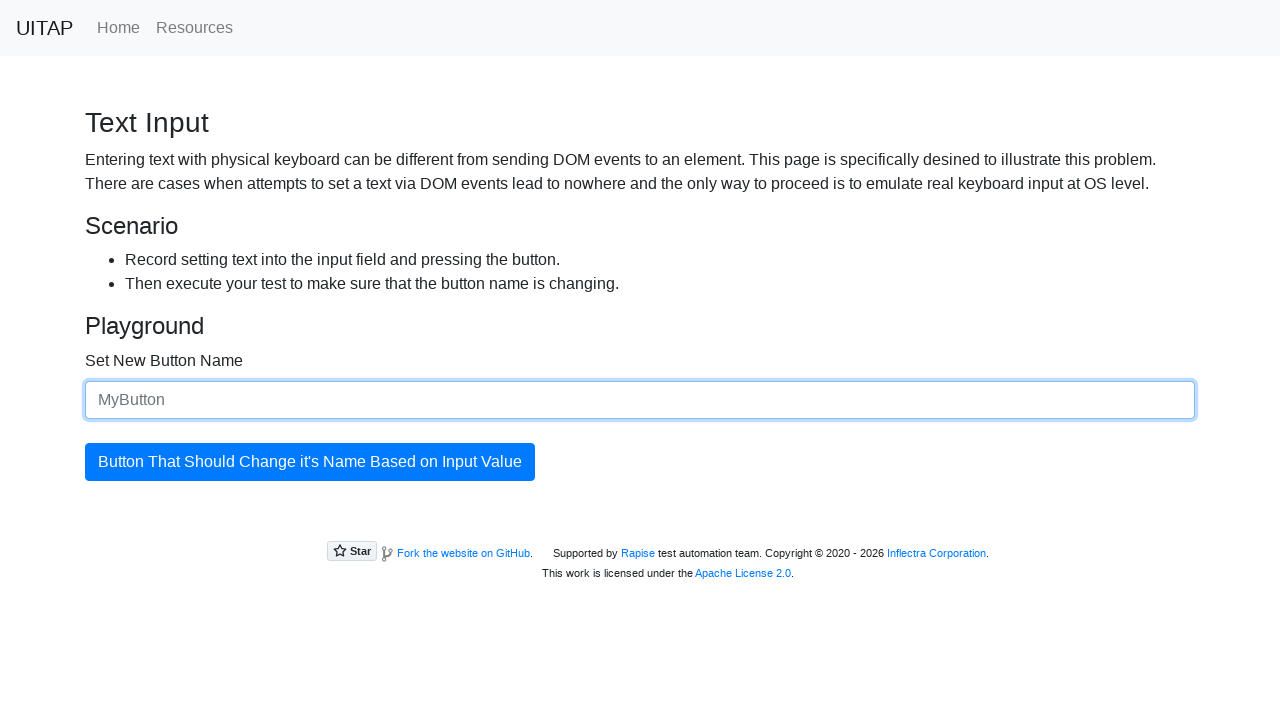